Tests dynamic loading functionality by clicking a start button and waiting for a hidden element to become visible after loading completes

Starting URL: https://the-internet.herokuapp.com/dynamic_loading/1

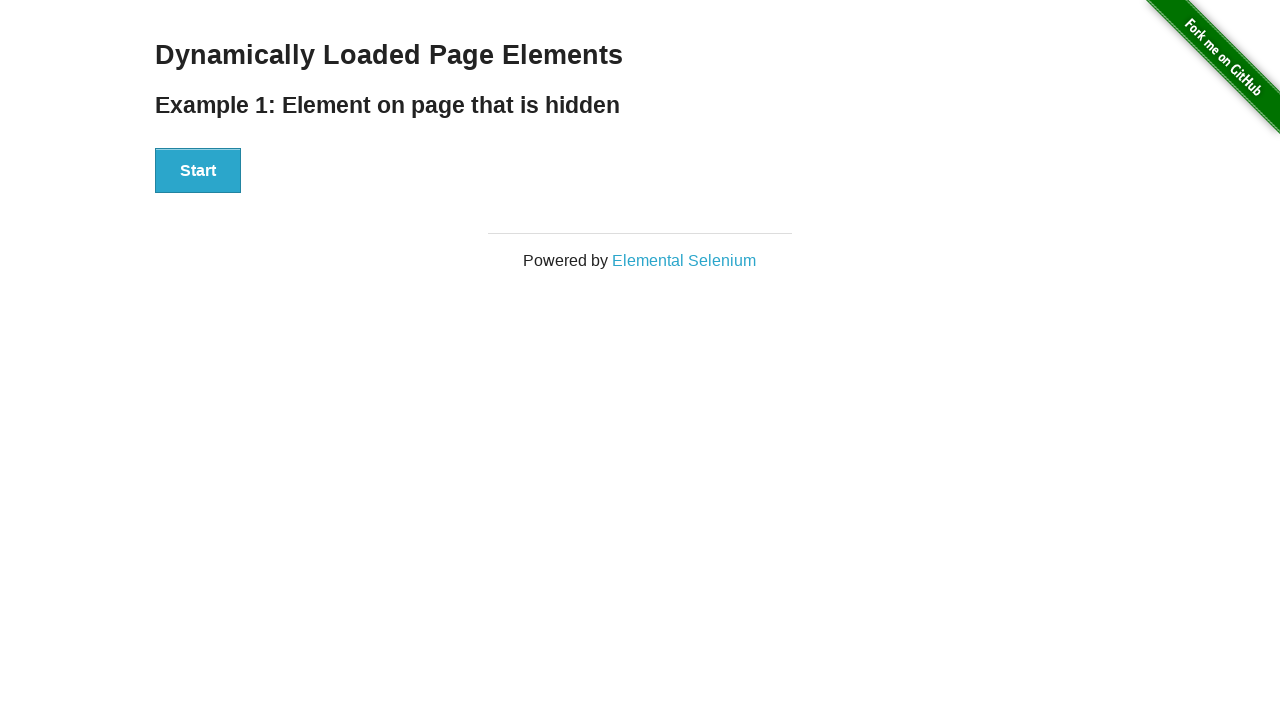

Navigated to dynamic loading test page
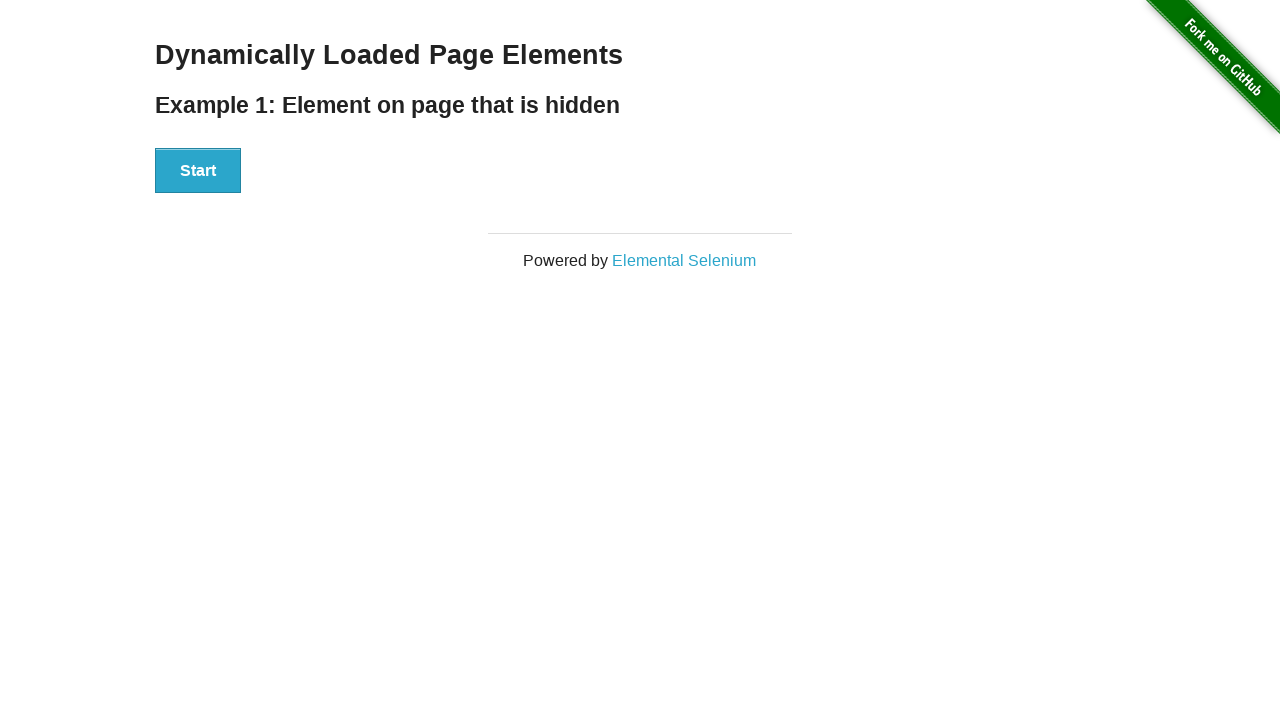

Clicked start button to trigger dynamic loading at (198, 171) on #start button
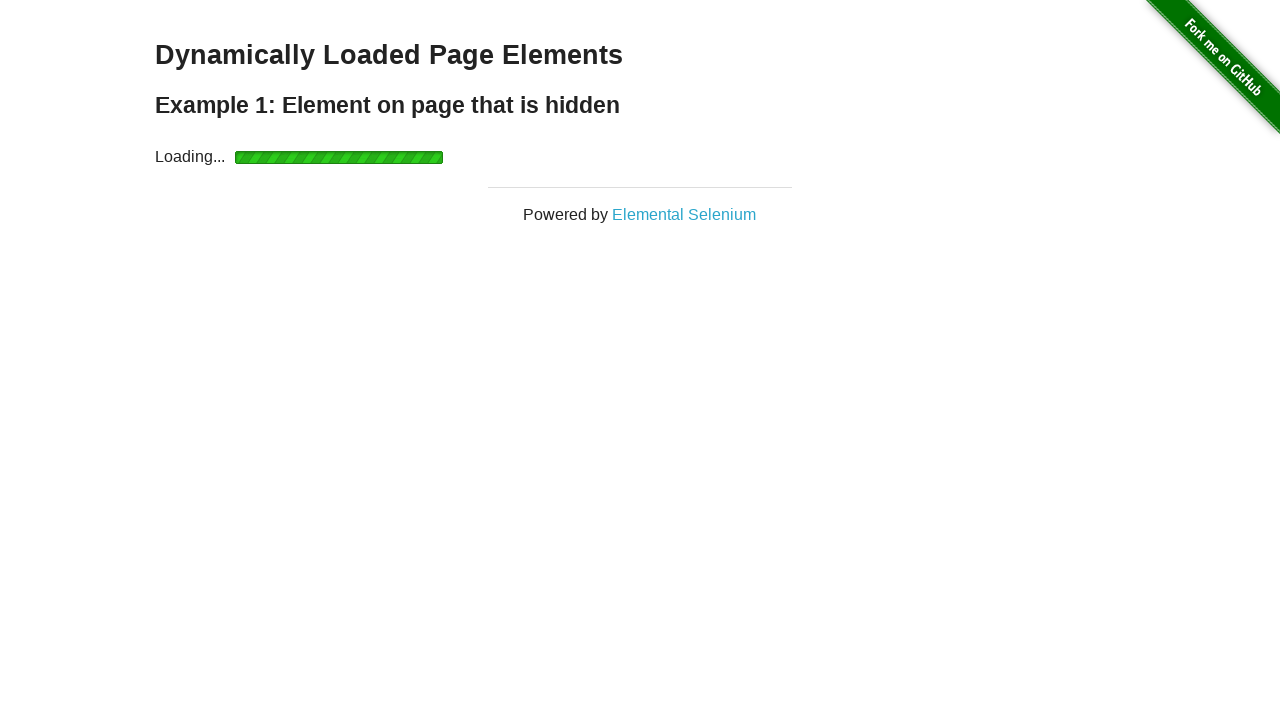

Waited for hidden element to become visible after loading completes
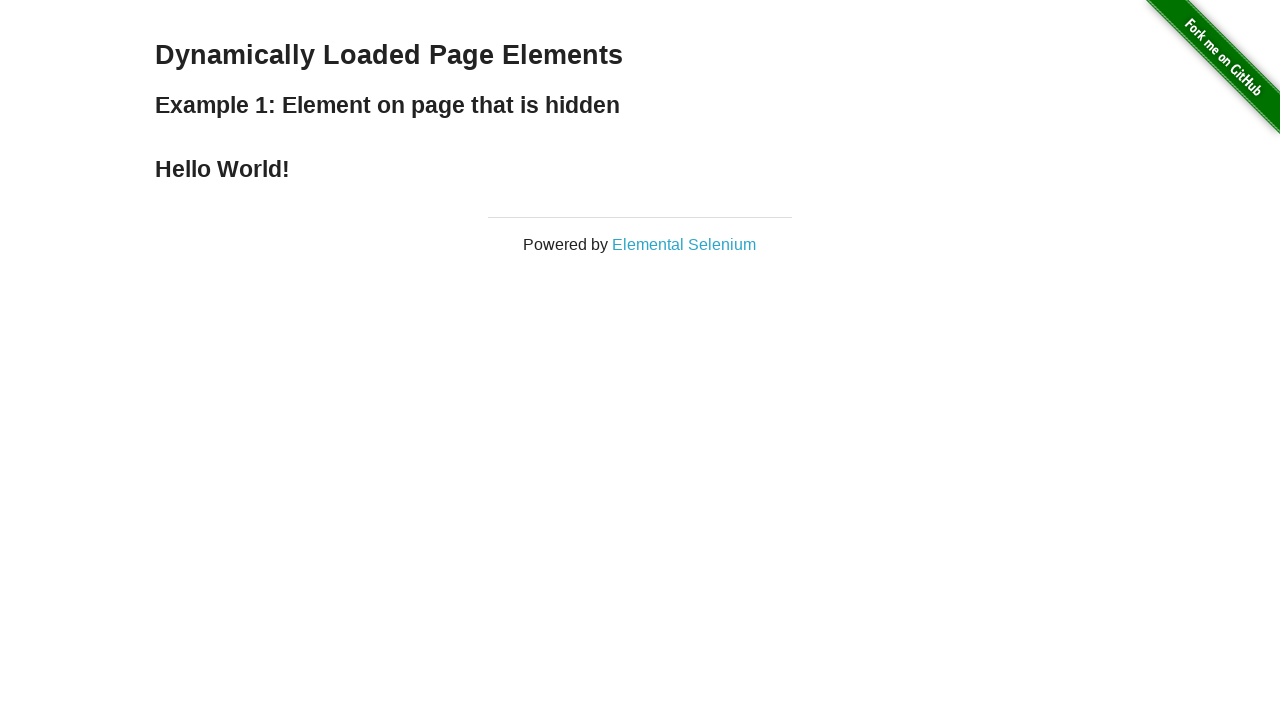

Verified that the finish element is visible
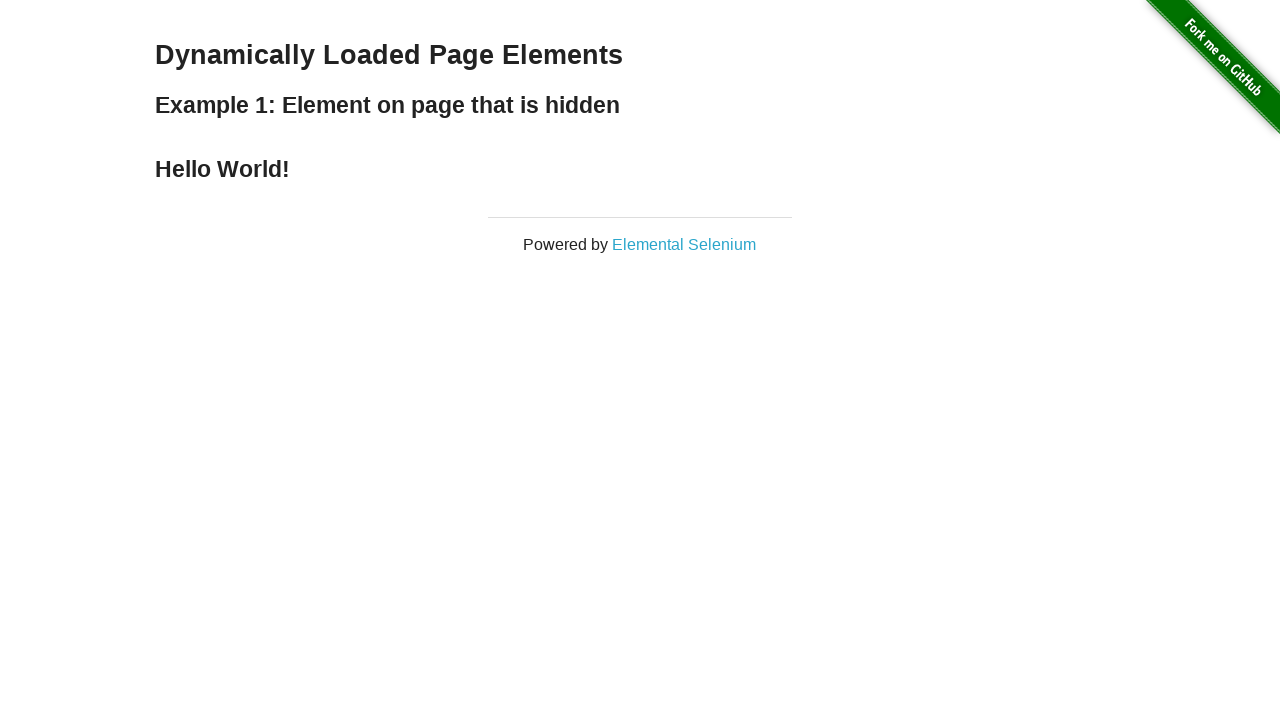

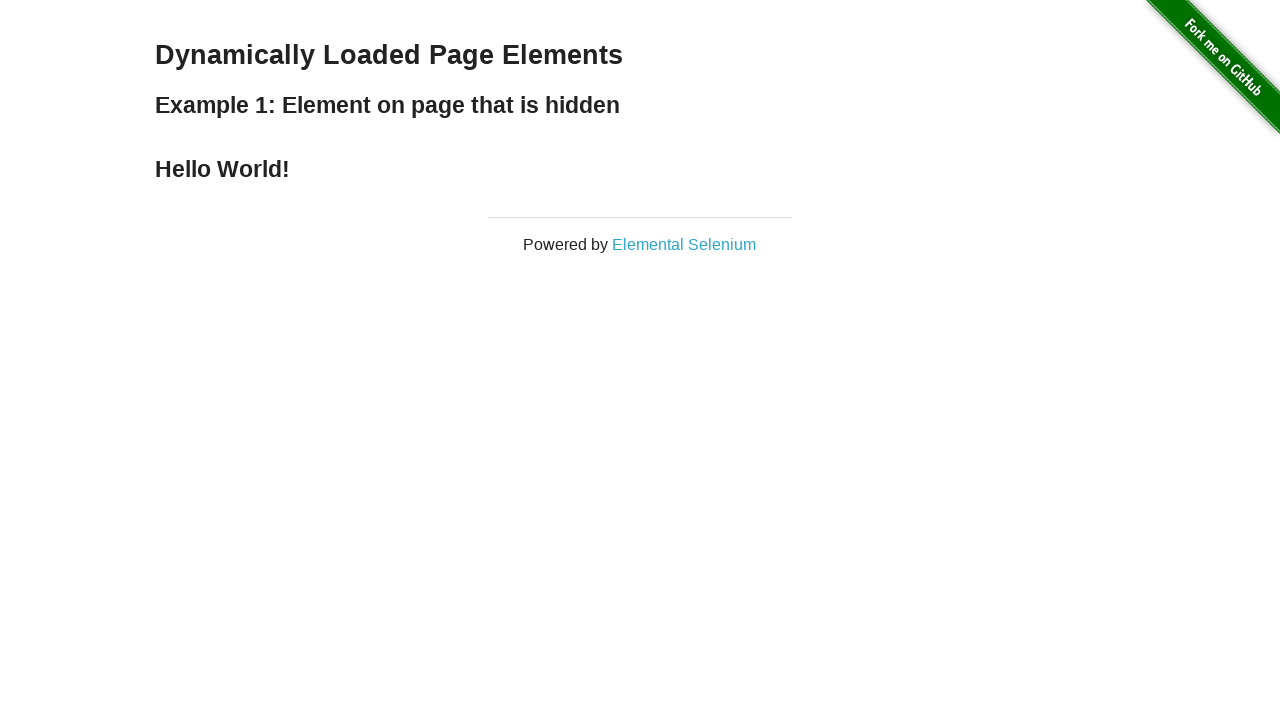